Tests adding a new employee to the employee manager application by clicking add employee button, selecting the new employee, and filling in name, phone, and title fields

Starting URL: https://devmountain-qa.github.io/employee-manager/1.2_Version/index.html

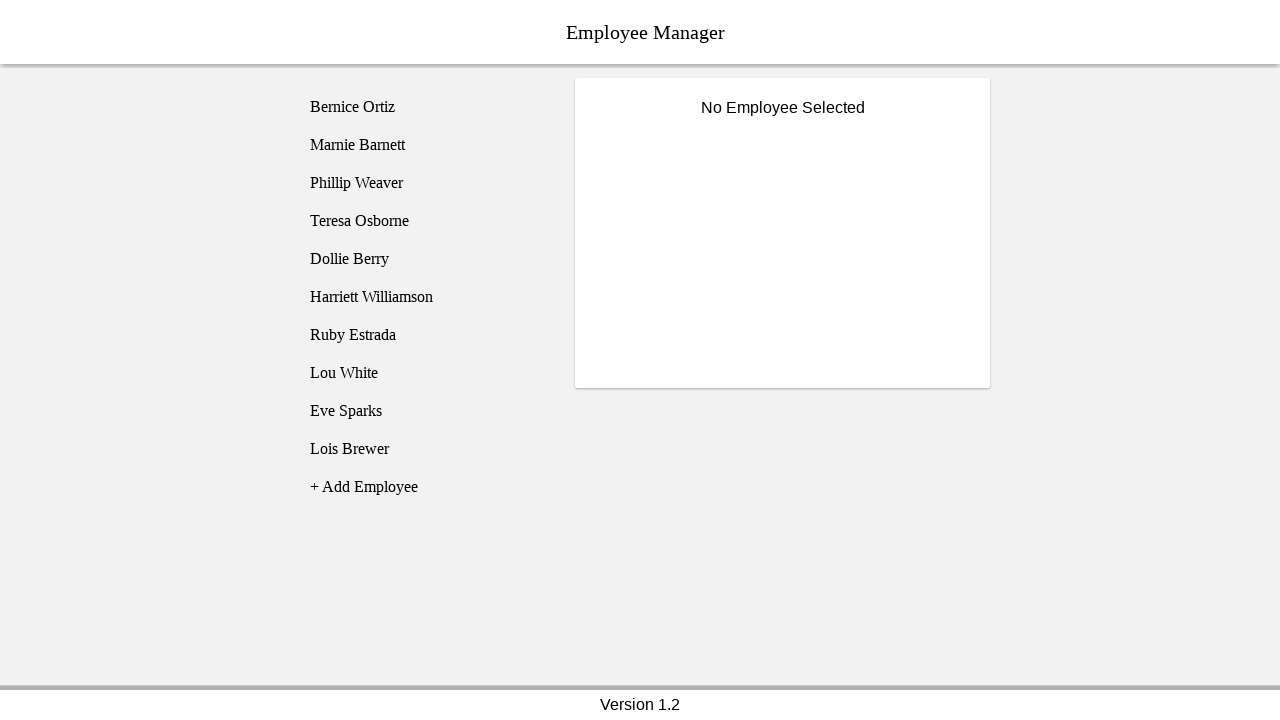

Clicked add employee button at (425, 487) on li[name="addEmployee"]
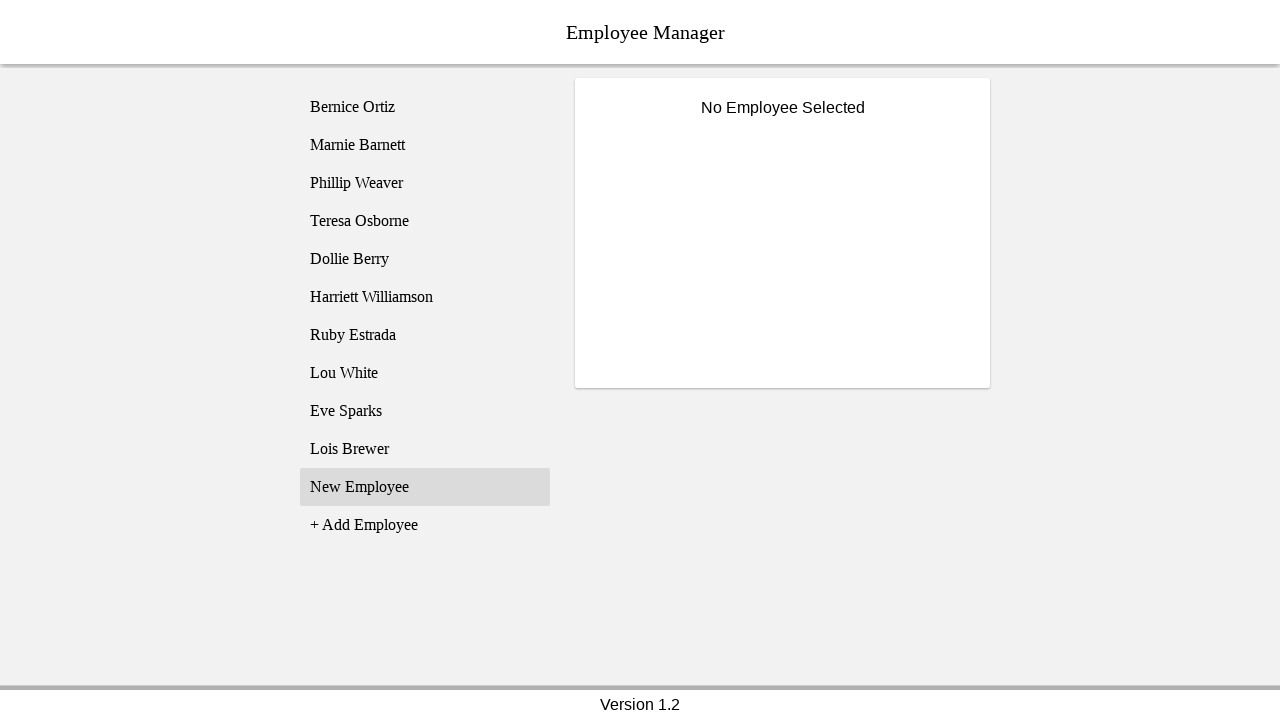

Clicked on newly created employee (employee11) at (425, 487) on [name="employee11"]
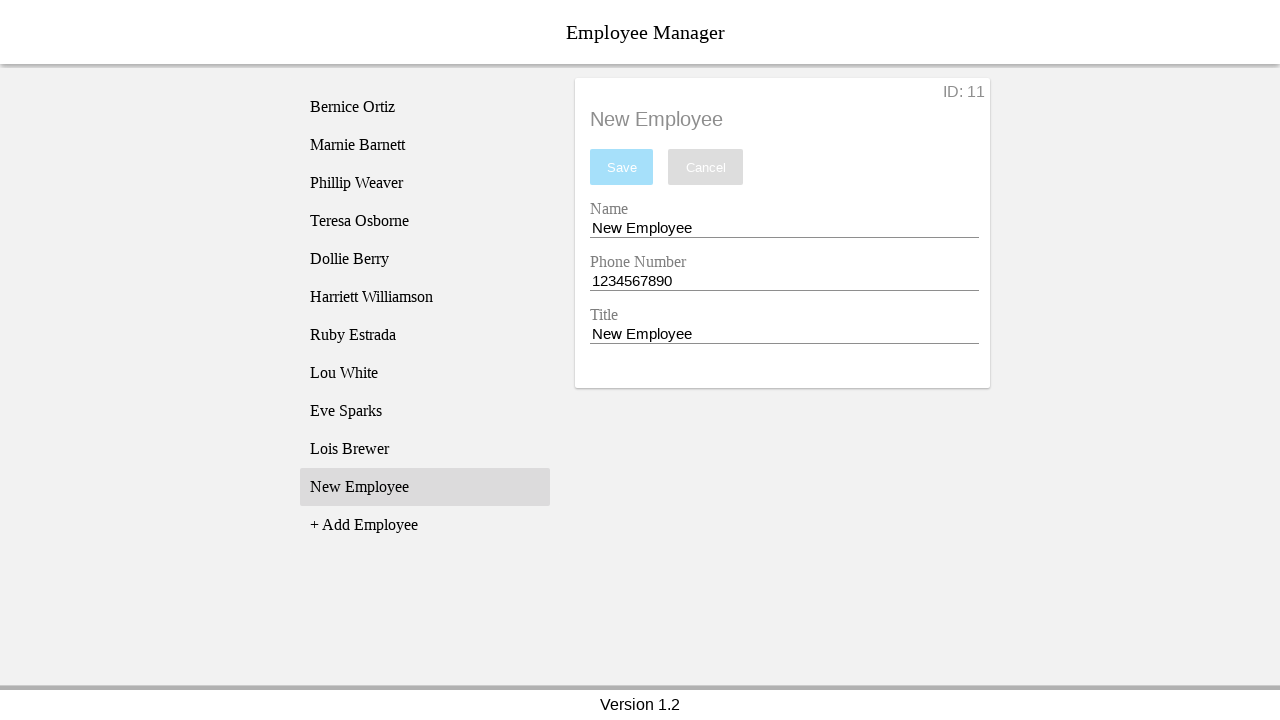

Clicked name input field at (784, 228) on input[name="nameEntry"]
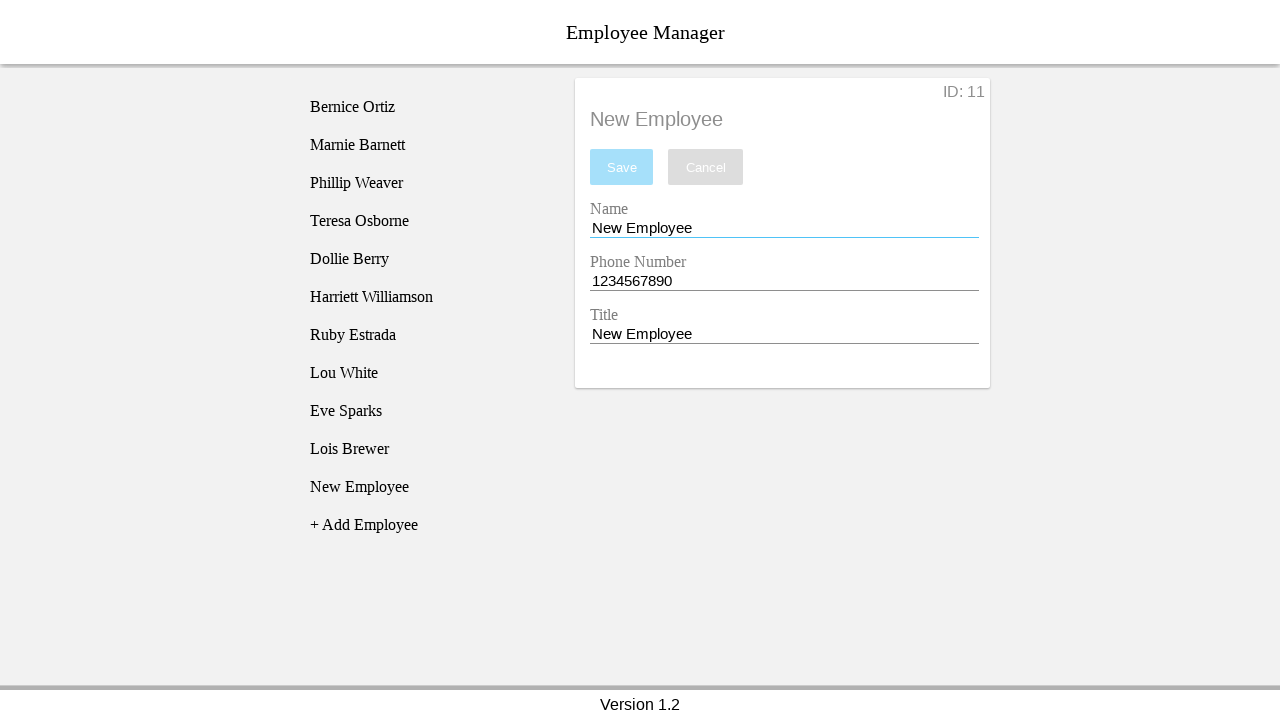

Cleared name input field on input[name="nameEntry"]
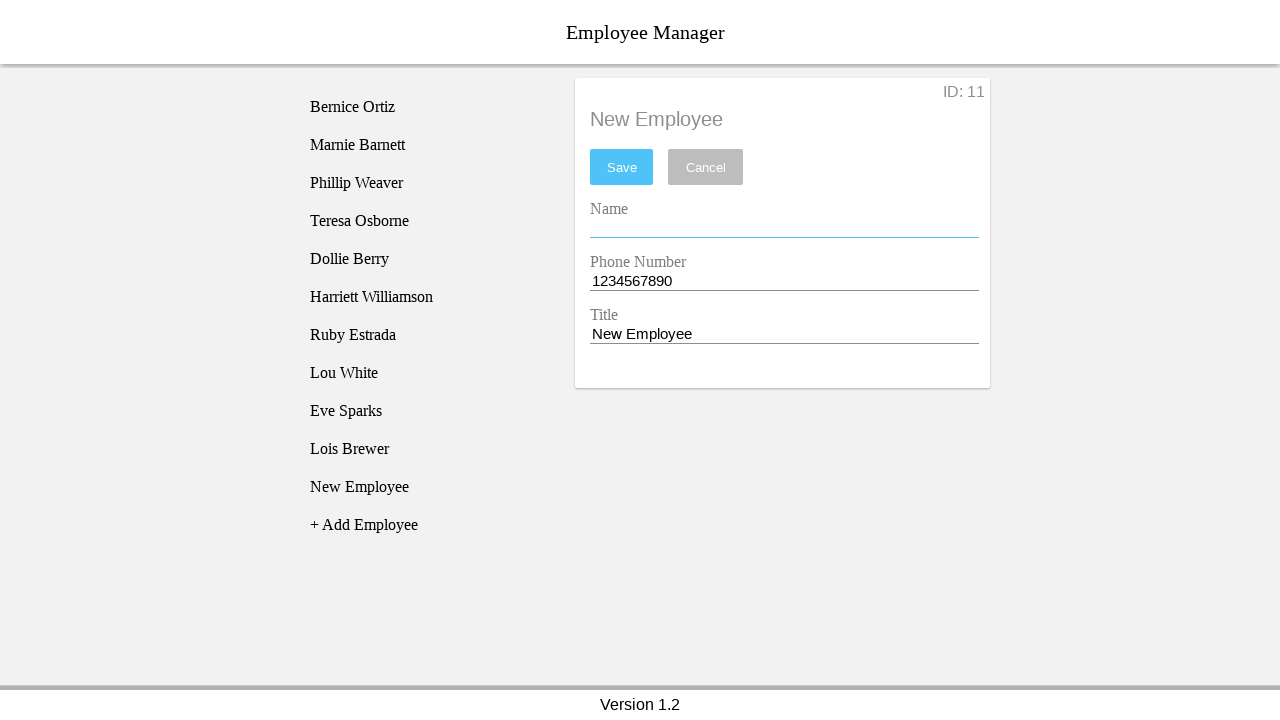

Filled name input with 'John Smith' on input[name="nameEntry"]
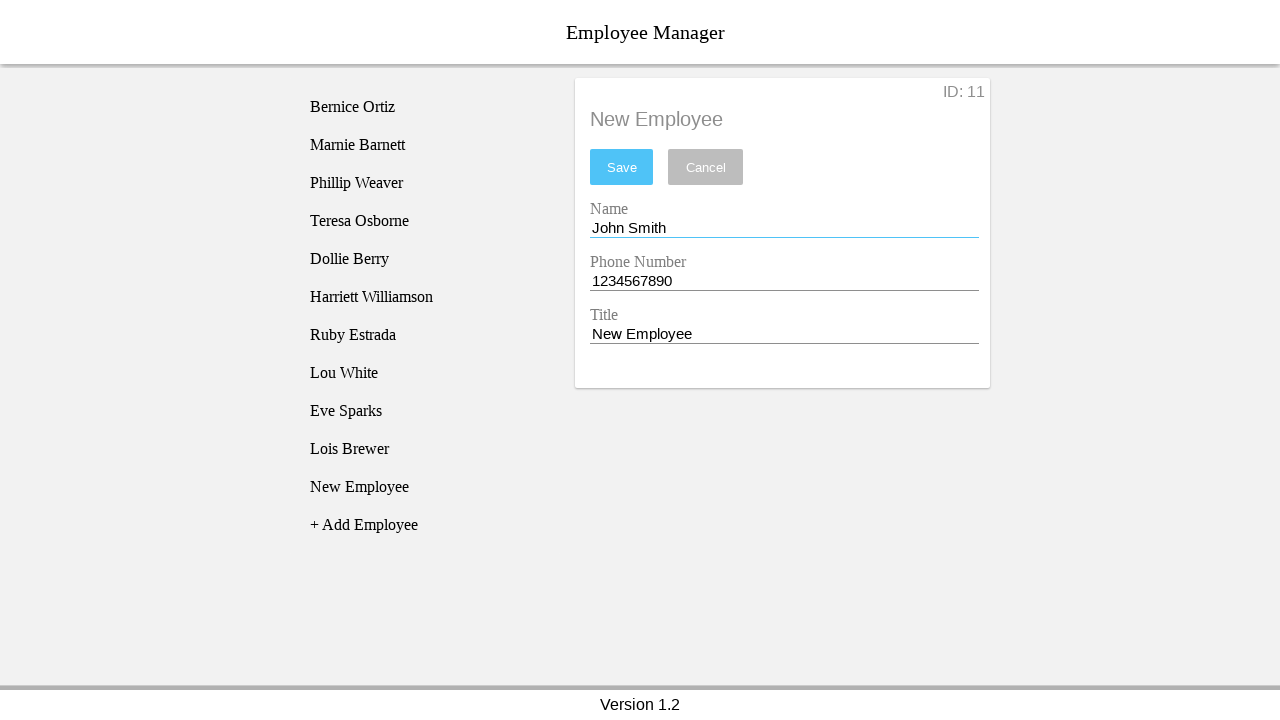

Clicked phone input field at (784, 281) on input[name="phoneEntry"]
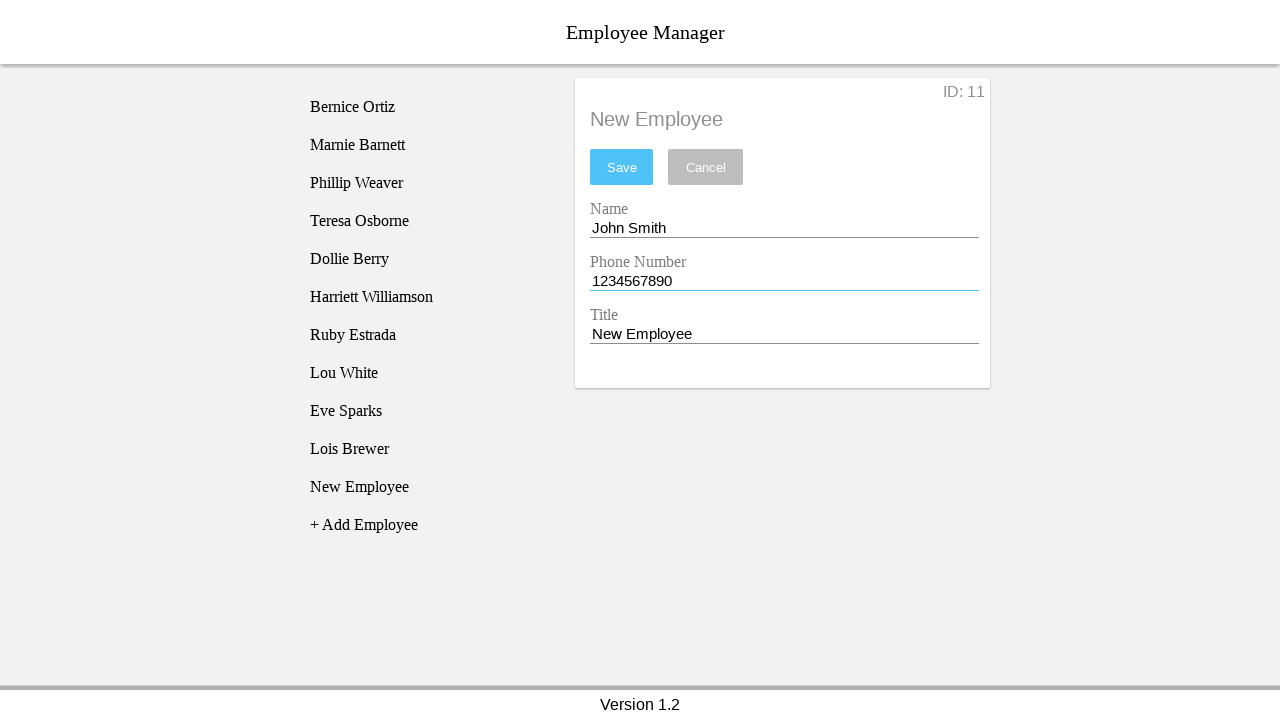

Cleared phone input field on input[name="phoneEntry"]
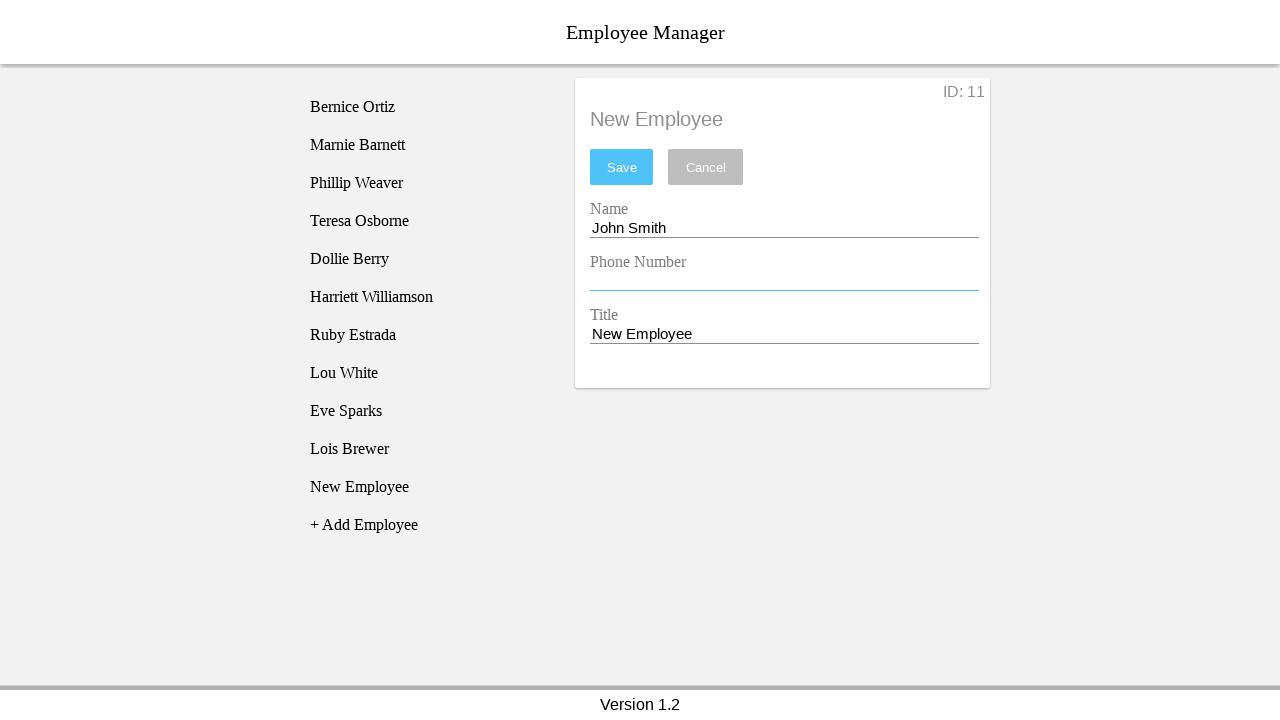

Filled phone input with '555-123-4567' on input[name="phoneEntry"]
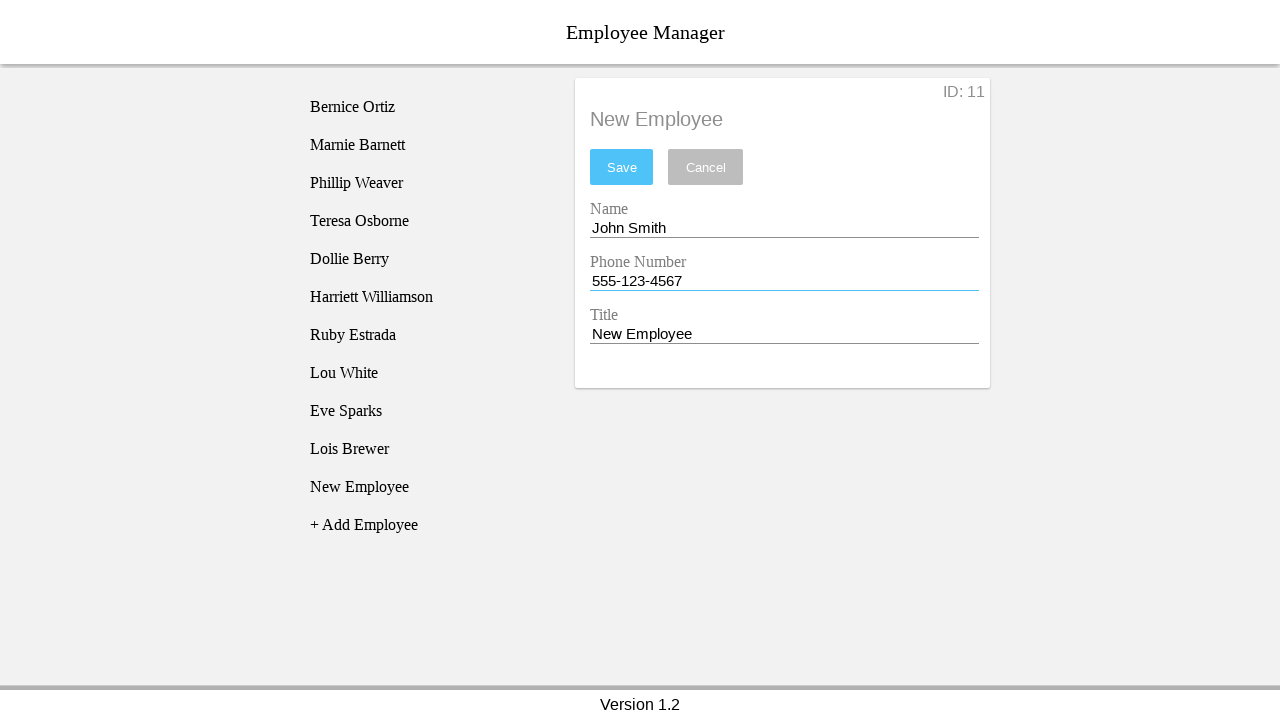

Clicked title input field at (784, 334) on input[name="titleEntry"]
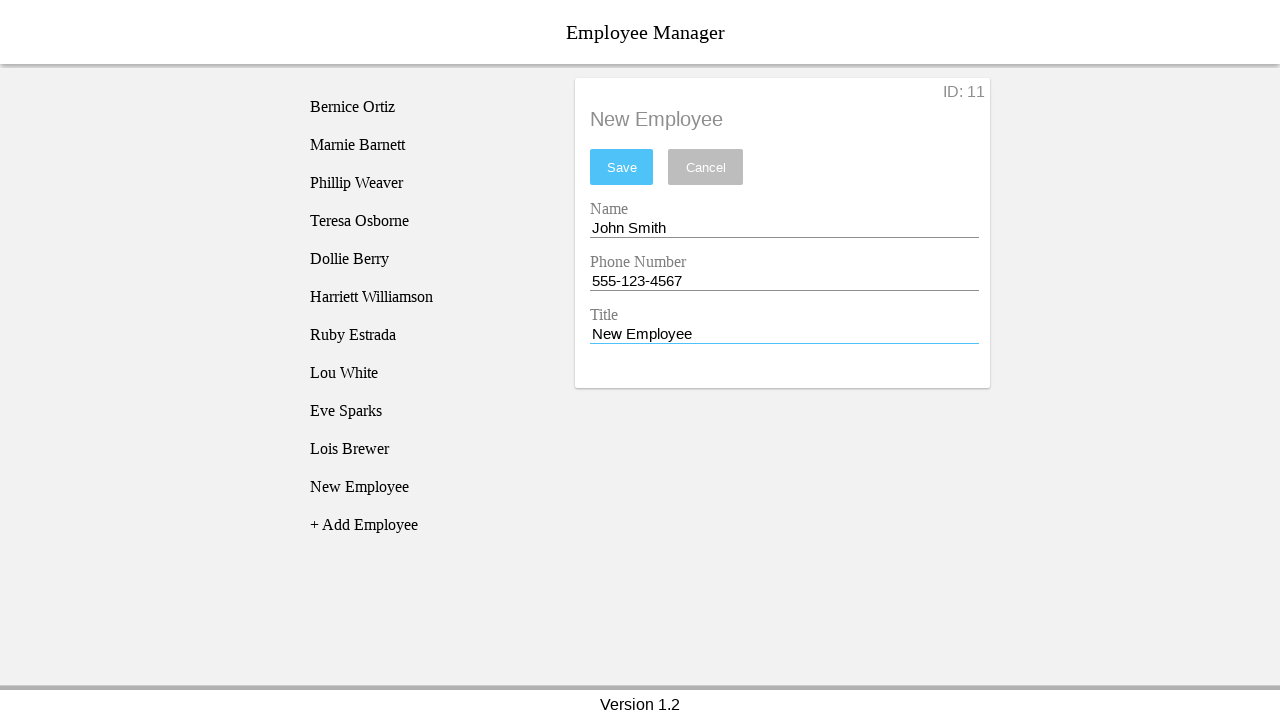

Cleared title input field on input[name="titleEntry"]
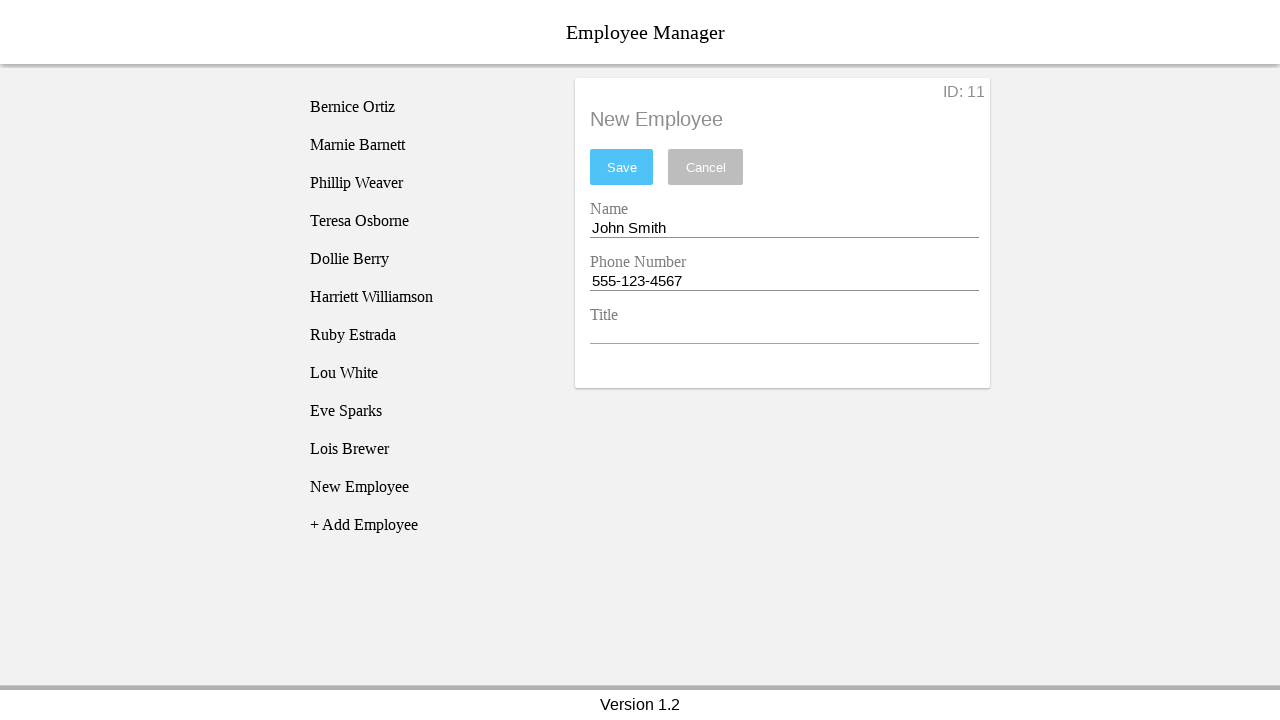

Filled title input with 'Software Engineer' on input[name="titleEntry"]
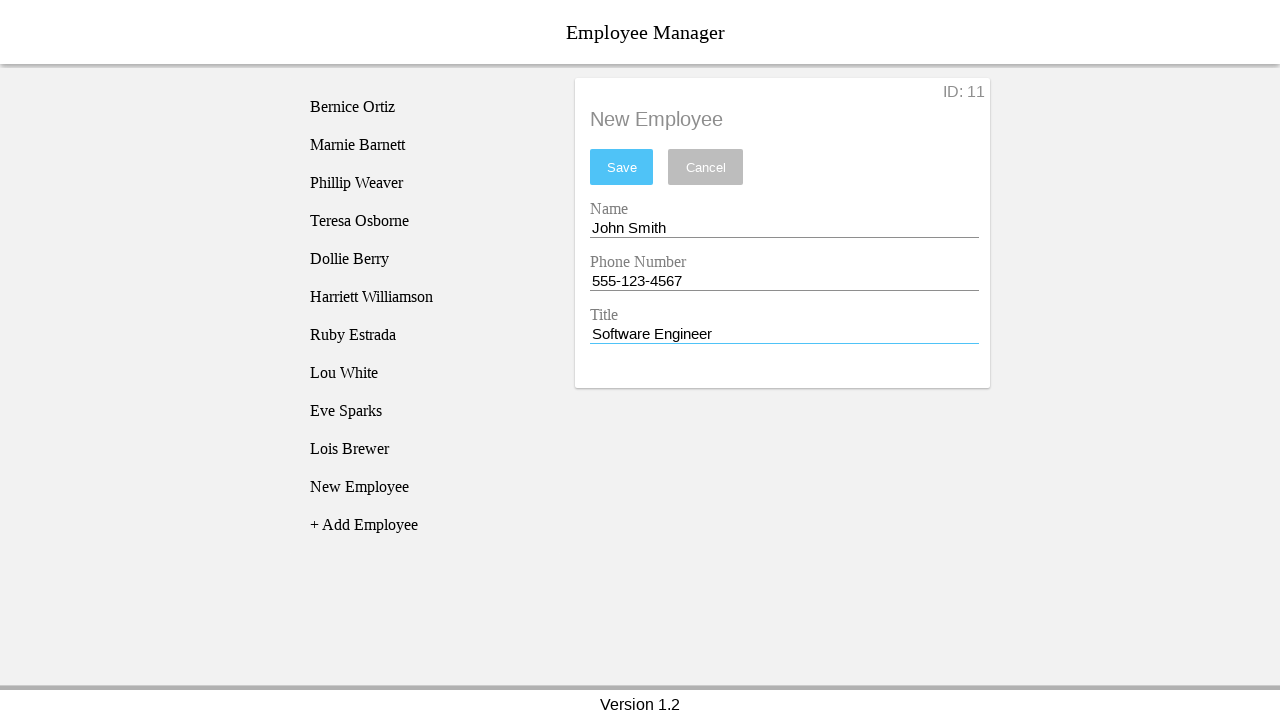

Clicked save button to save employee at (622, 167) on #saveBtn
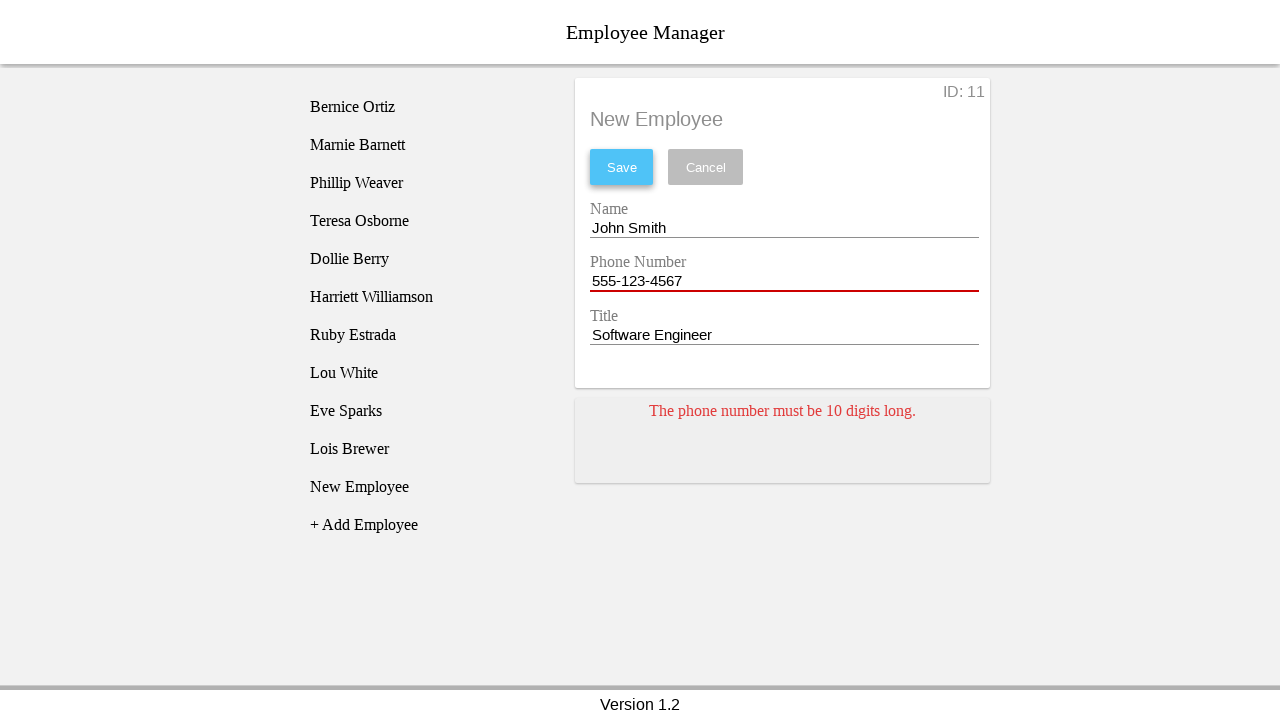

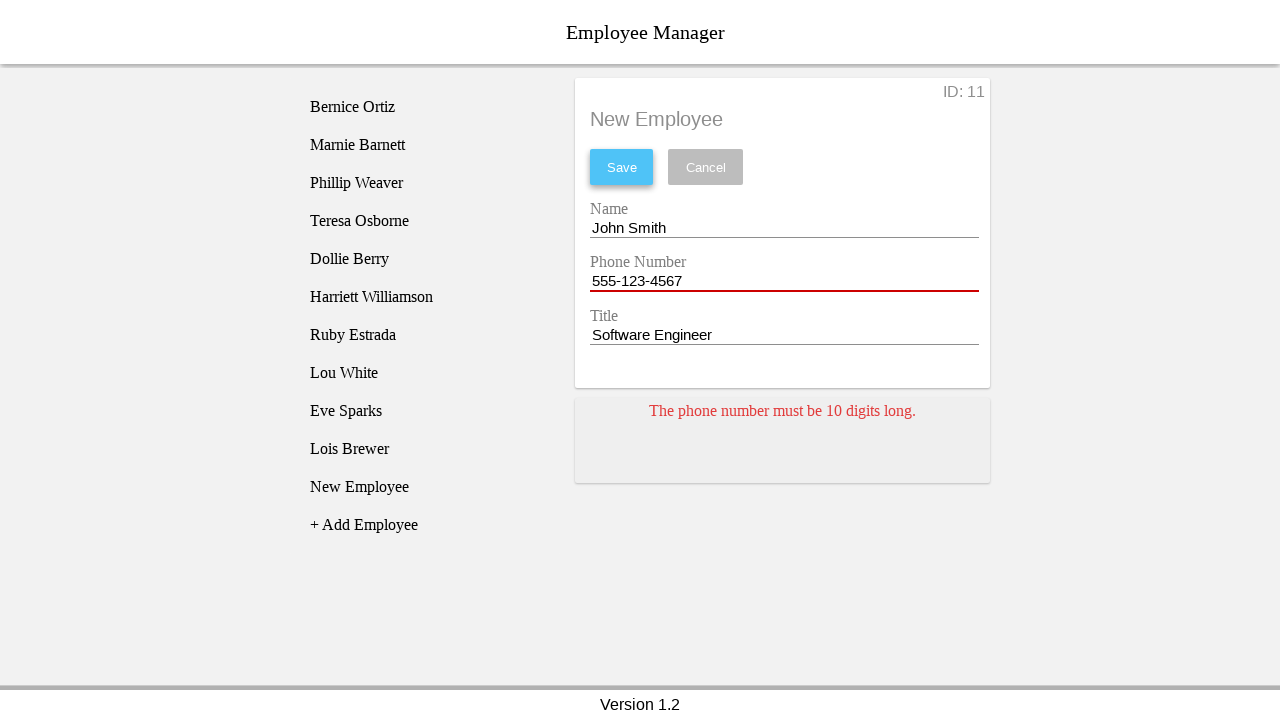